Simple navigation test that opens a corporate website (Cybage) to verify the page loads correctly

Starting URL: http://www.cybage.com

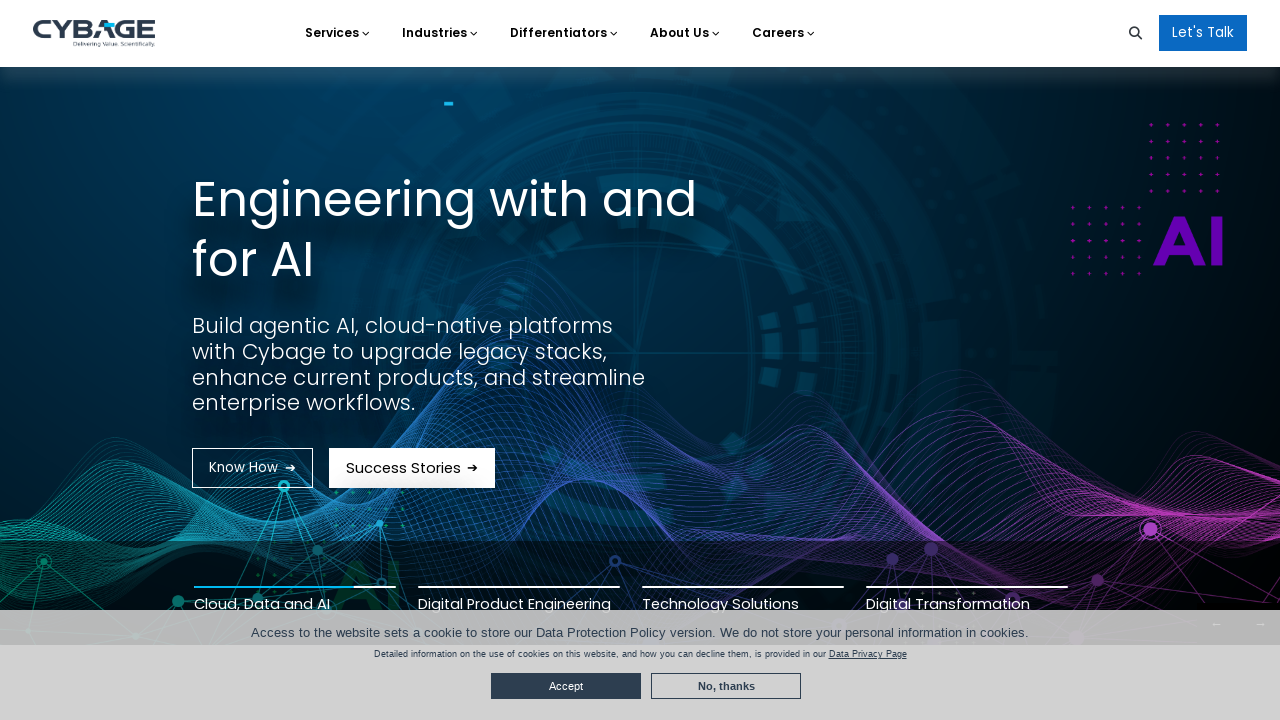

Page DOM content loaded
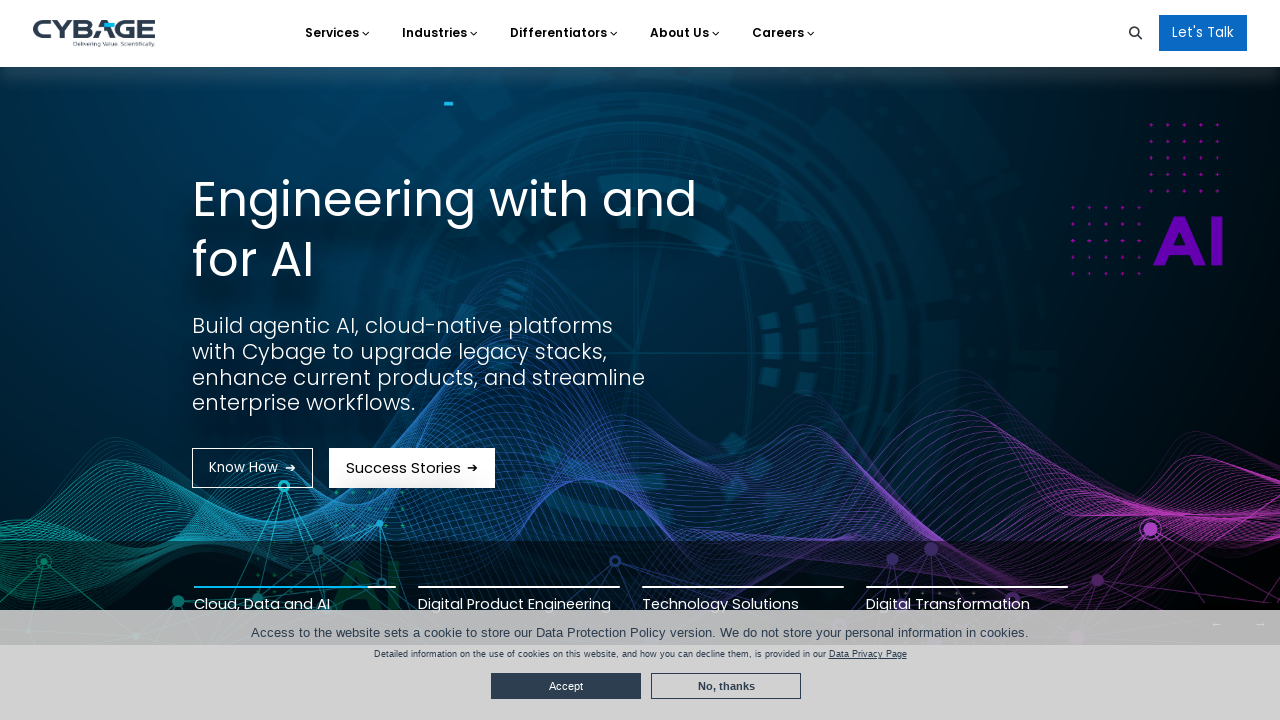

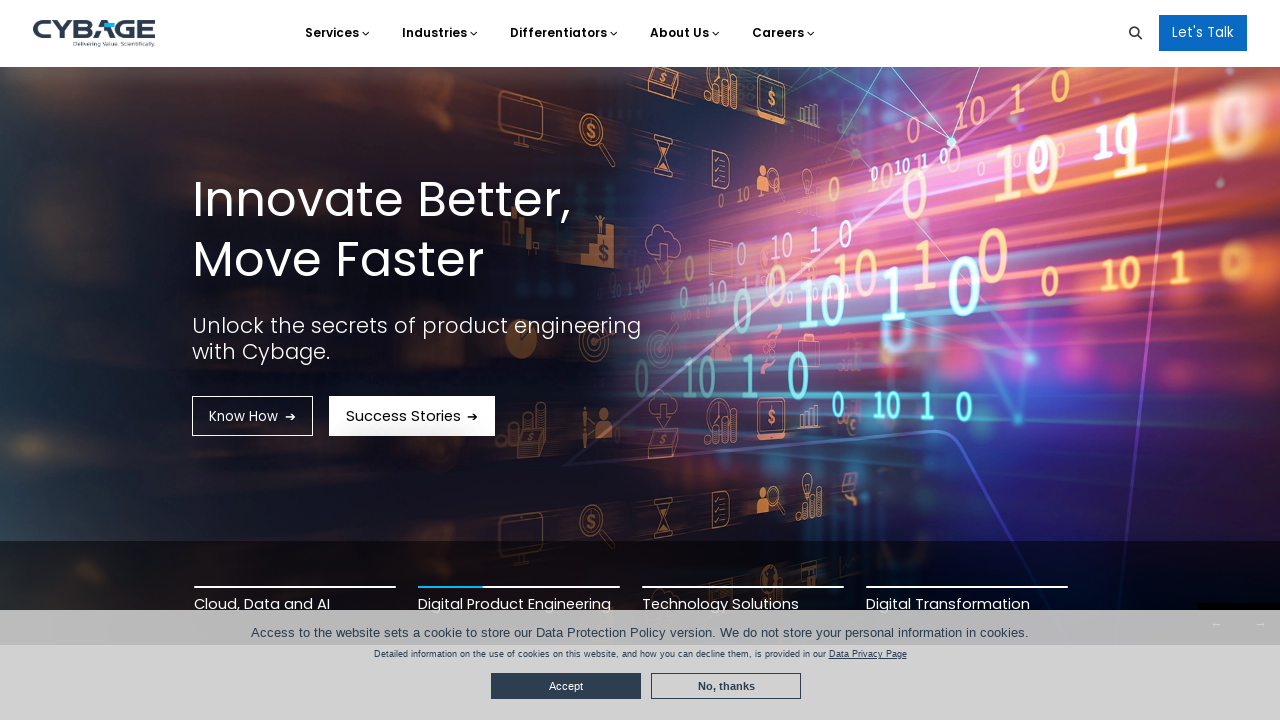